Navigates to the OrangeHRM demo website and verifies the page loads by checking the title

Starting URL: https://opensource-demo.orangehrmlive.com/

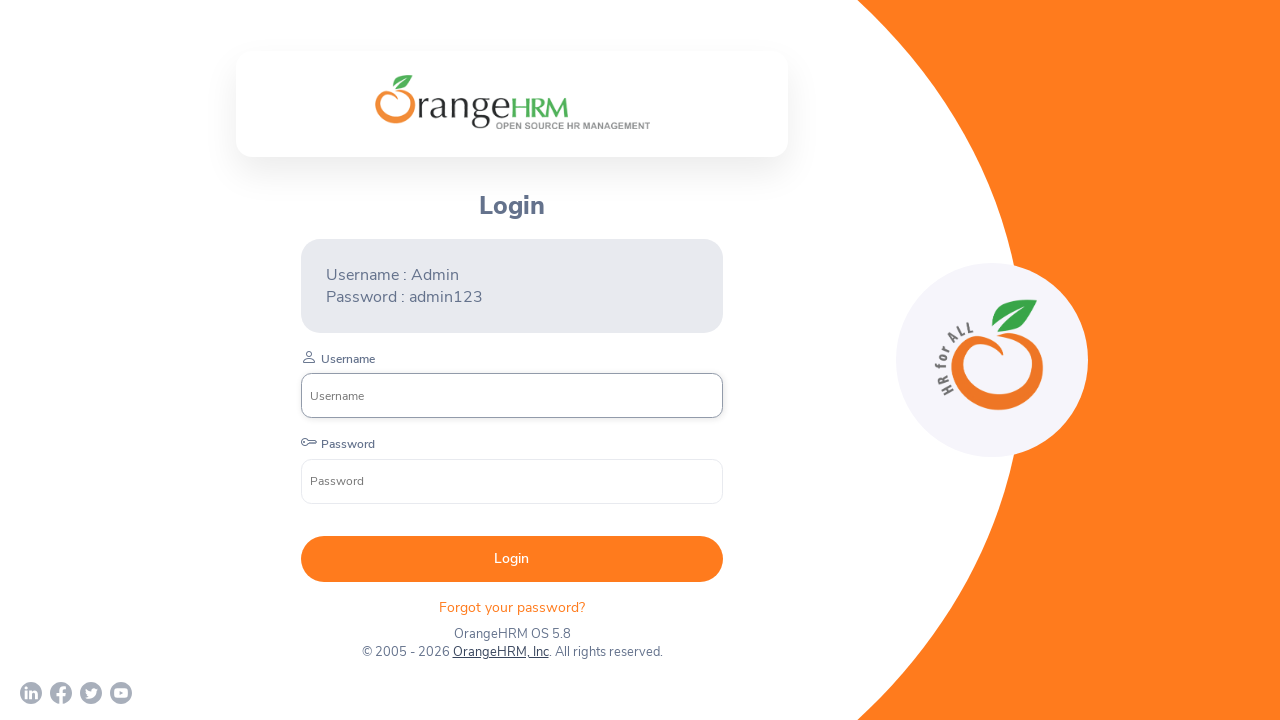

Navigated to OrangeHRM demo website
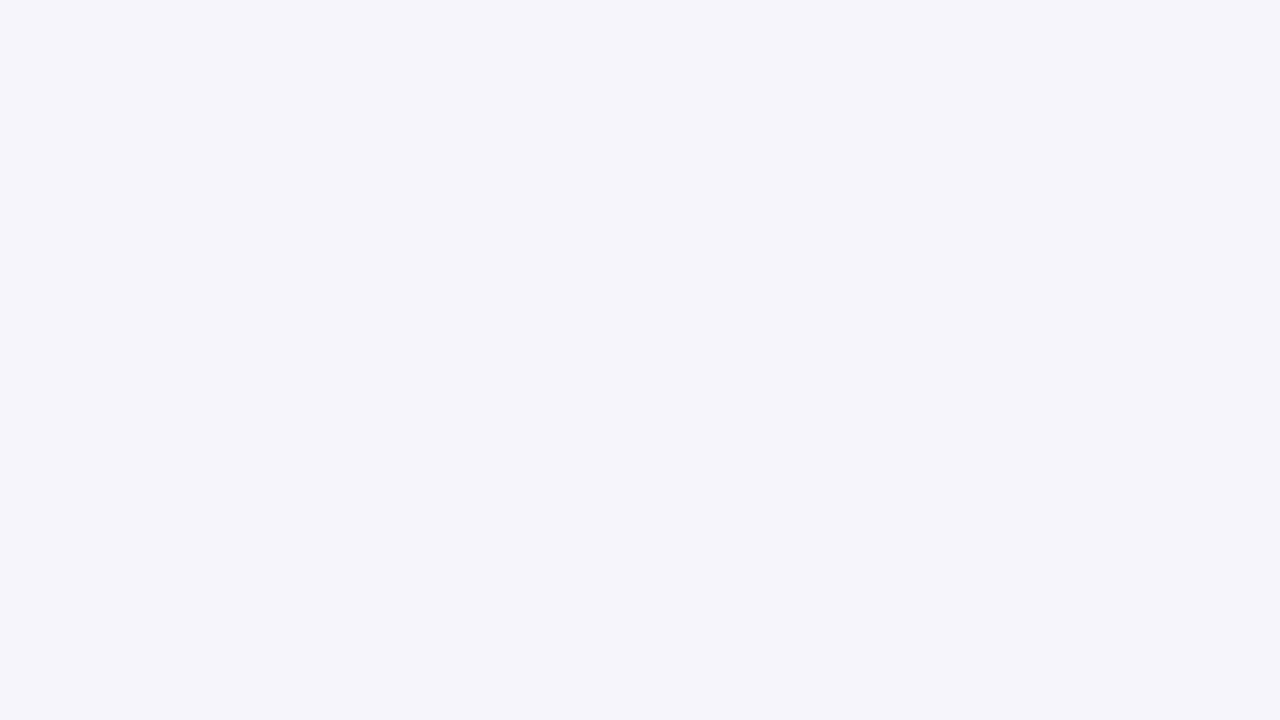

Page loaded and DOM content is ready
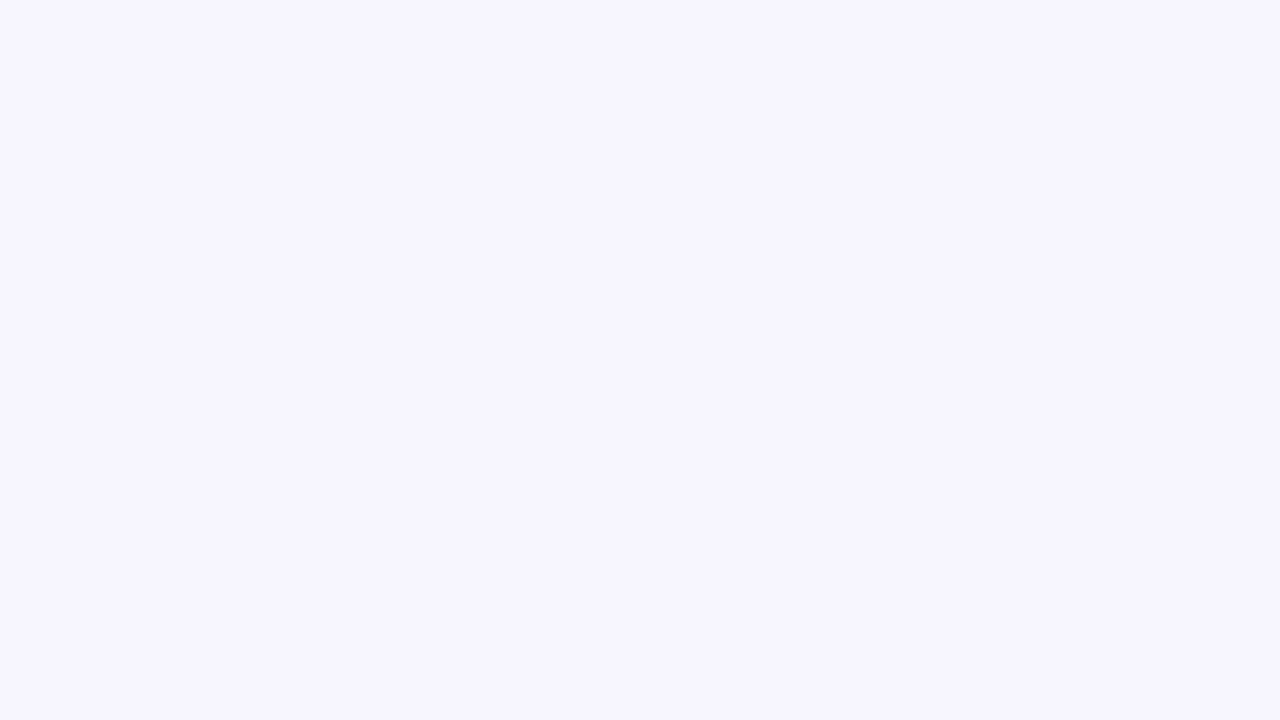

Retrieved page title: OrangeHRM
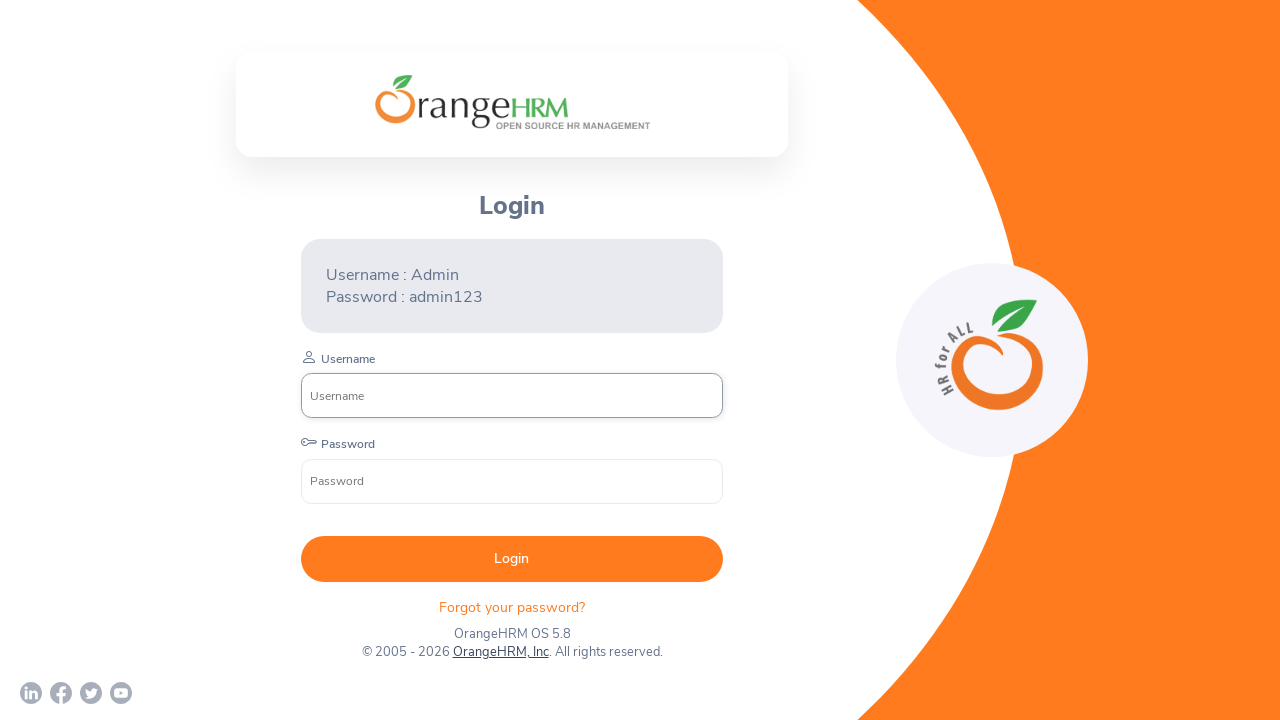

Printed page title to console: OrangeHRM
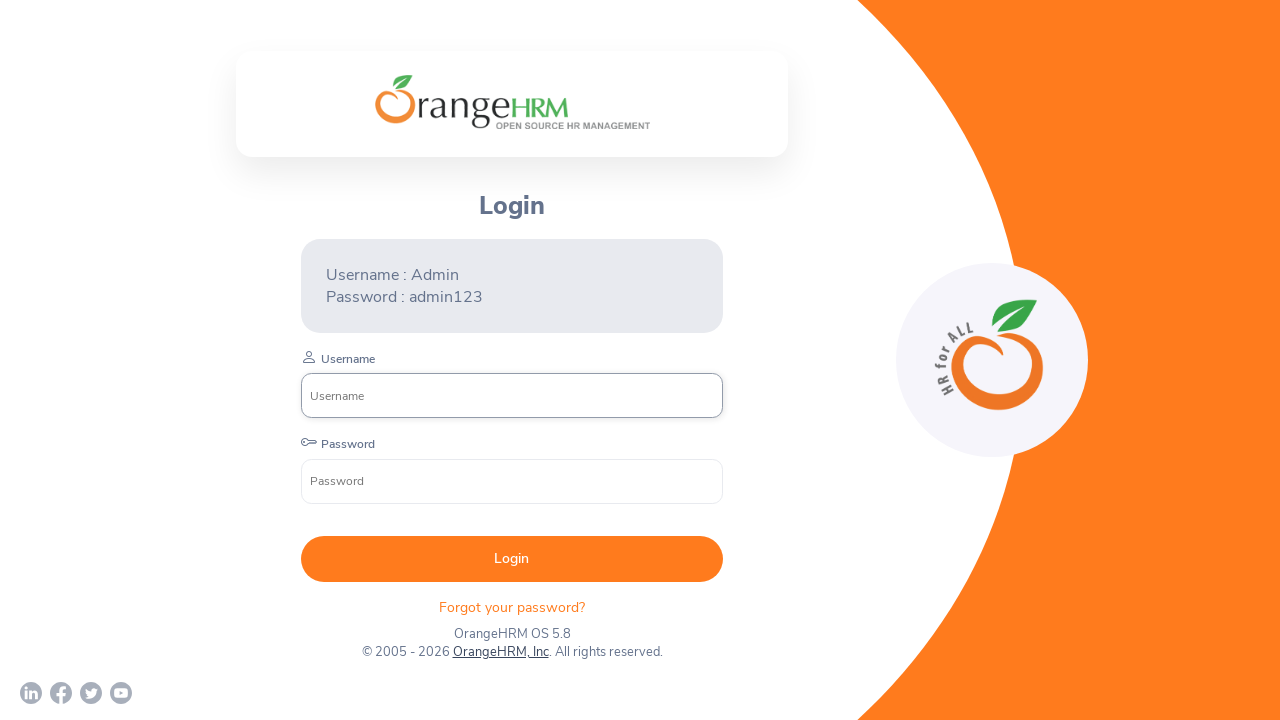

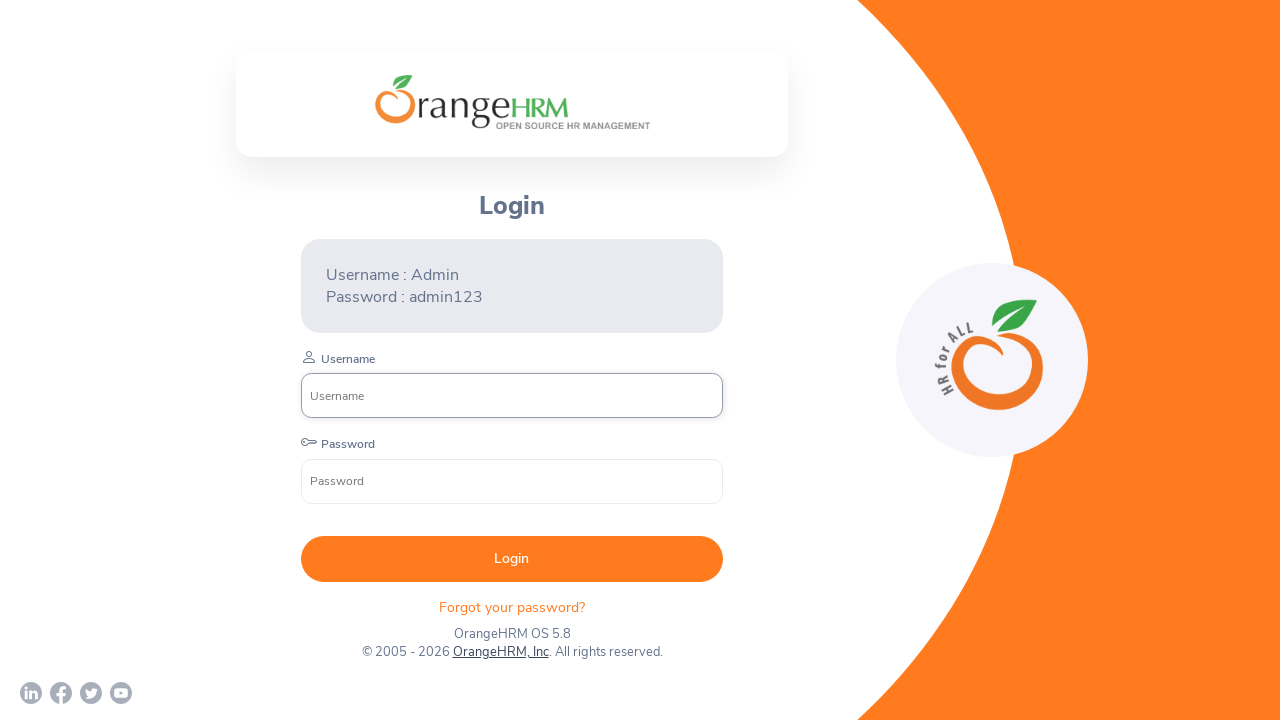